Tests the search functionality on Booking.com by entering a destination in the search input field

Starting URL: https://www.booking.com/

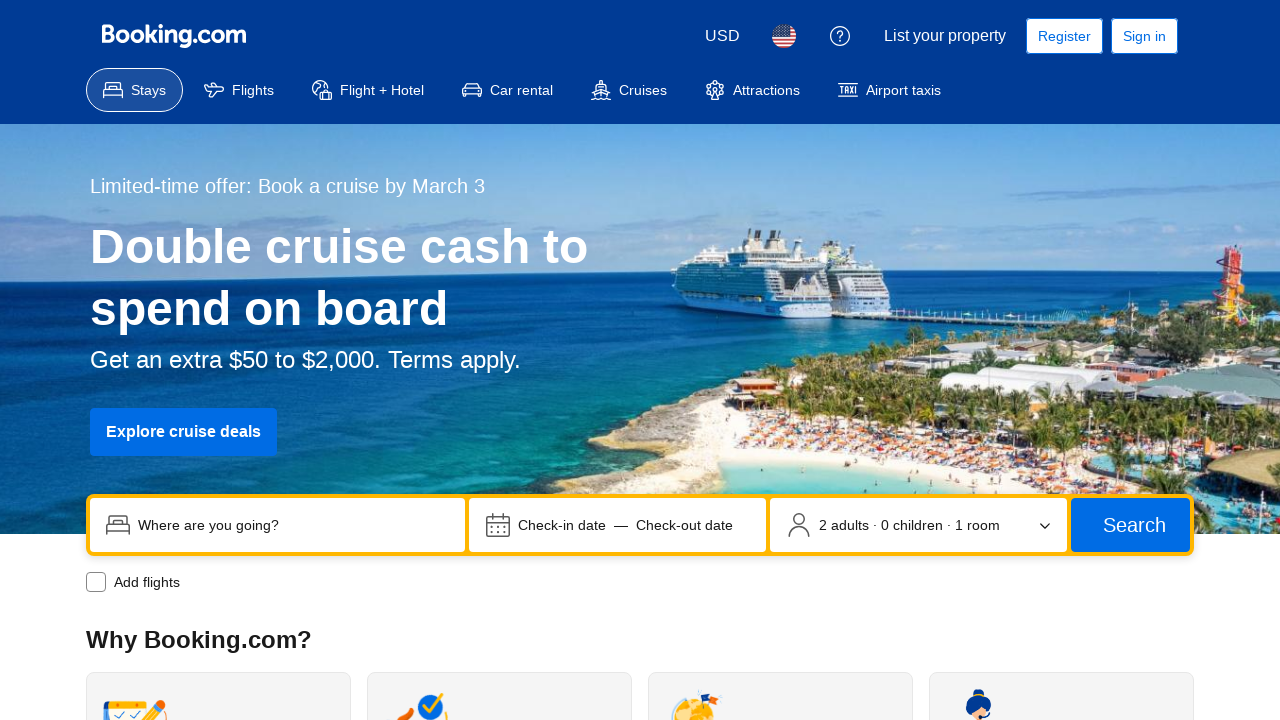

Filled destination search field with 'Goa' on input[placeholder='Where are you going?']
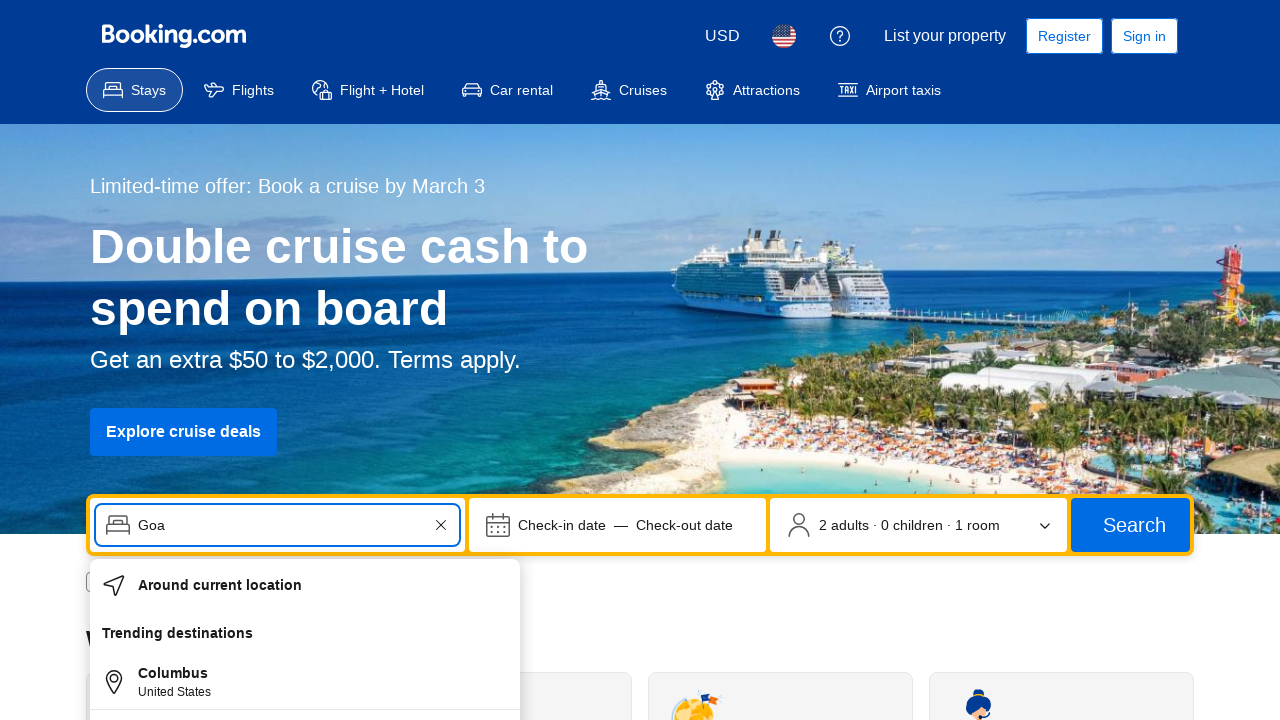

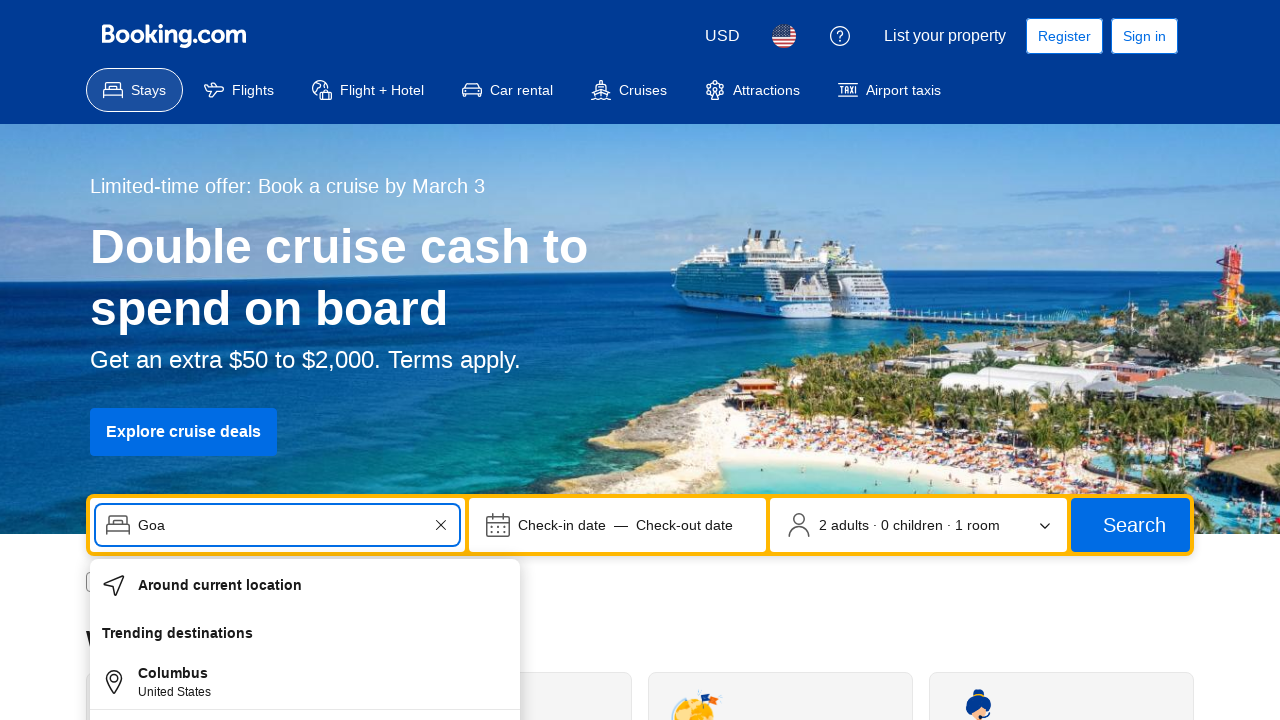